Tests opting out of A/B tests by first navigating to the main page, setting the opt-out cookie before visiting the A/B test page, and verifying we're not in the test

Starting URL: http://the-internet.herokuapp.com

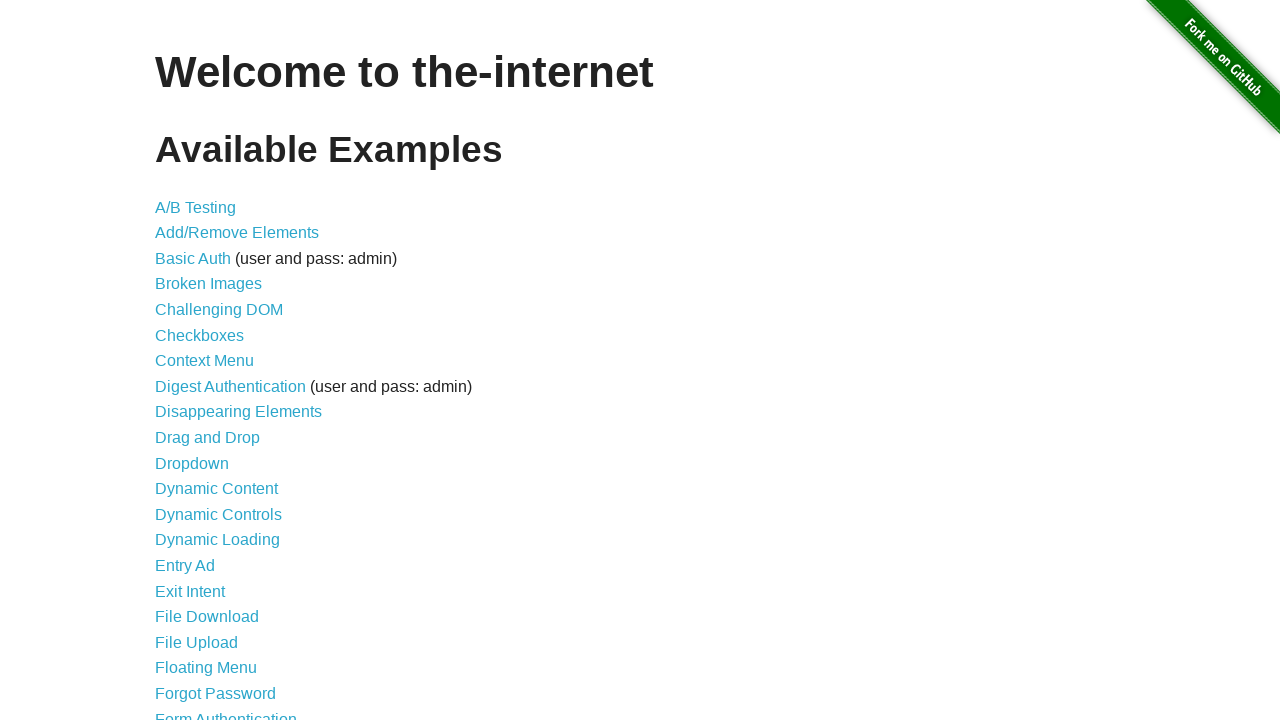

Added optimizelyOptOut cookie to opt out of A/B tests
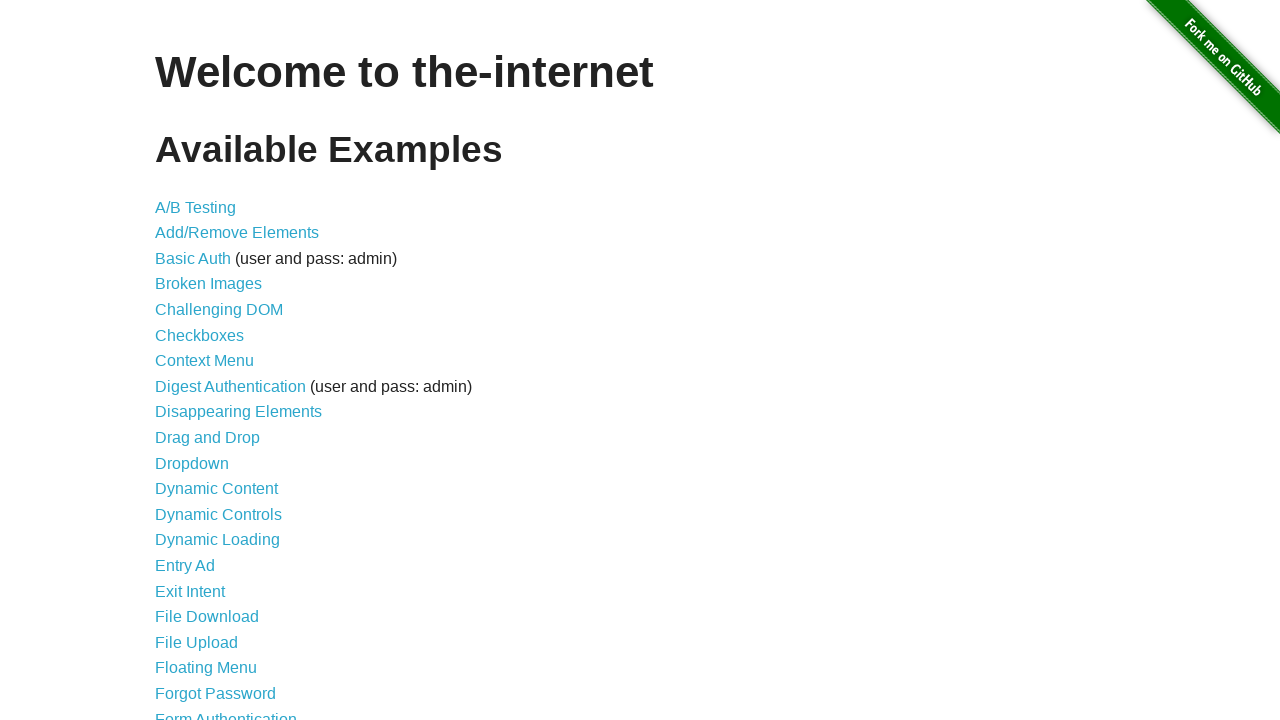

Navigated to A/B test page
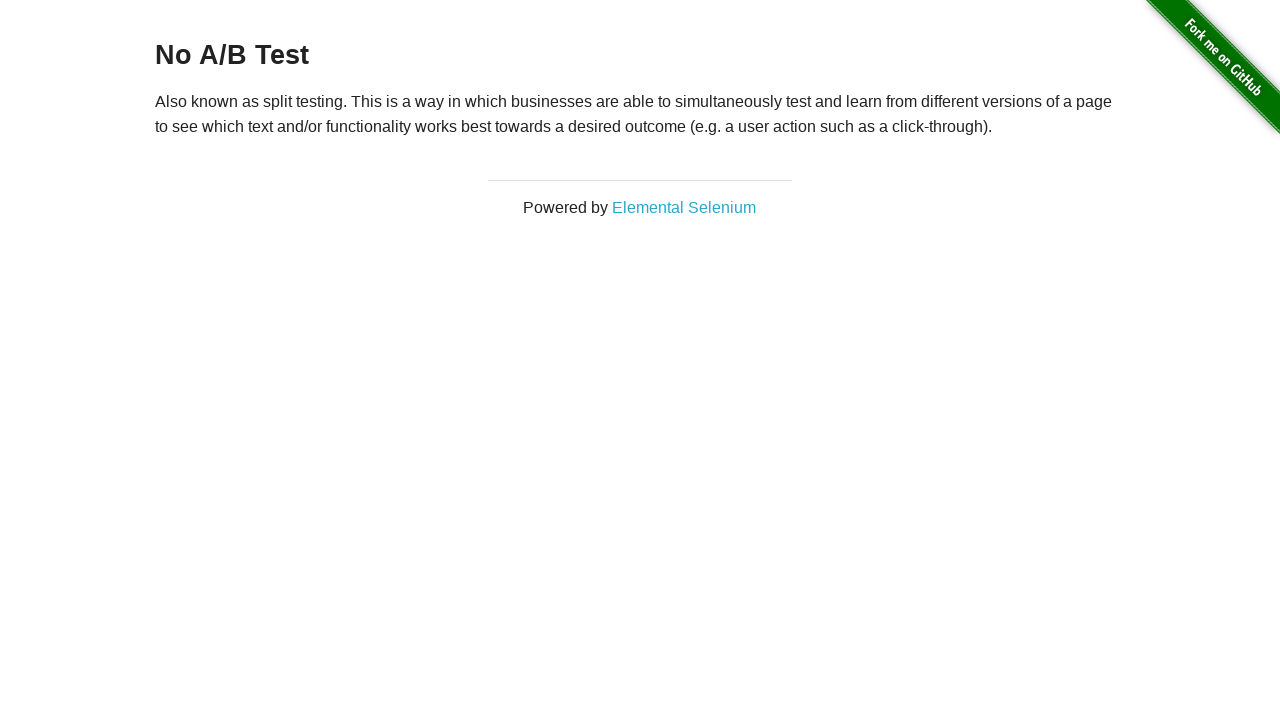

Retrieved heading text: 'No A/B Test'
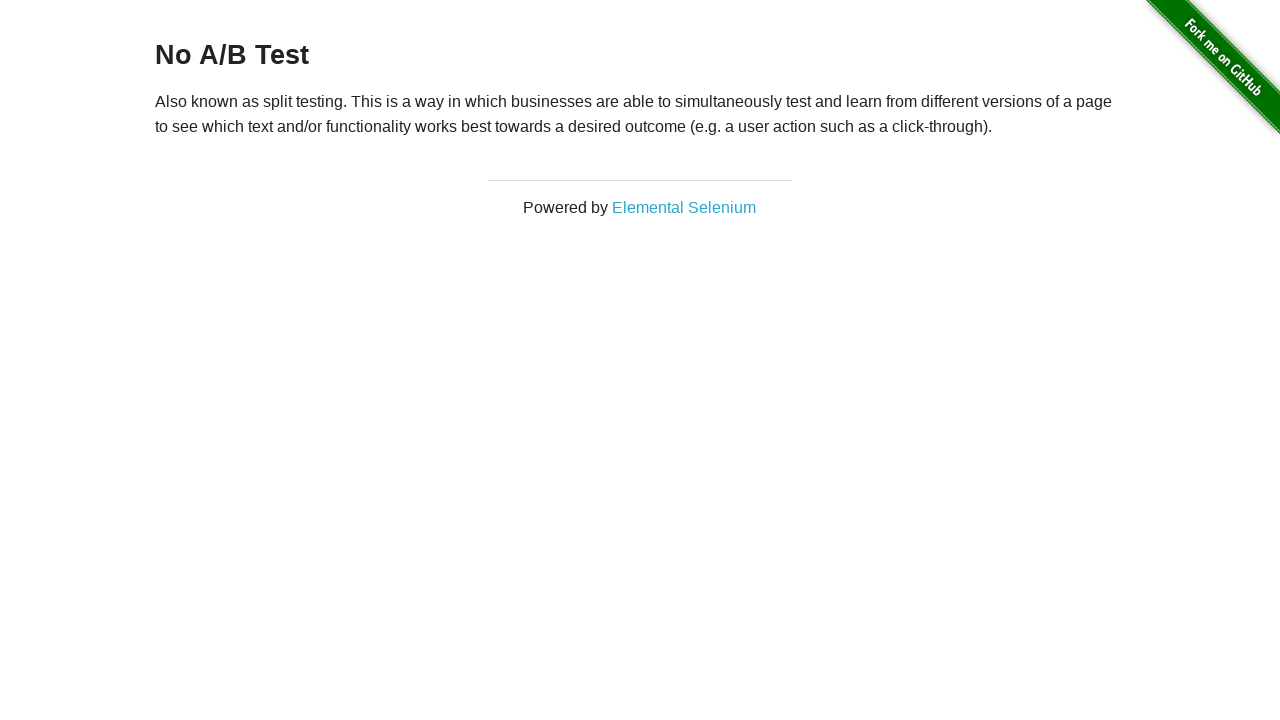

Verified heading text is 'No A/B Test' - opt-out successful
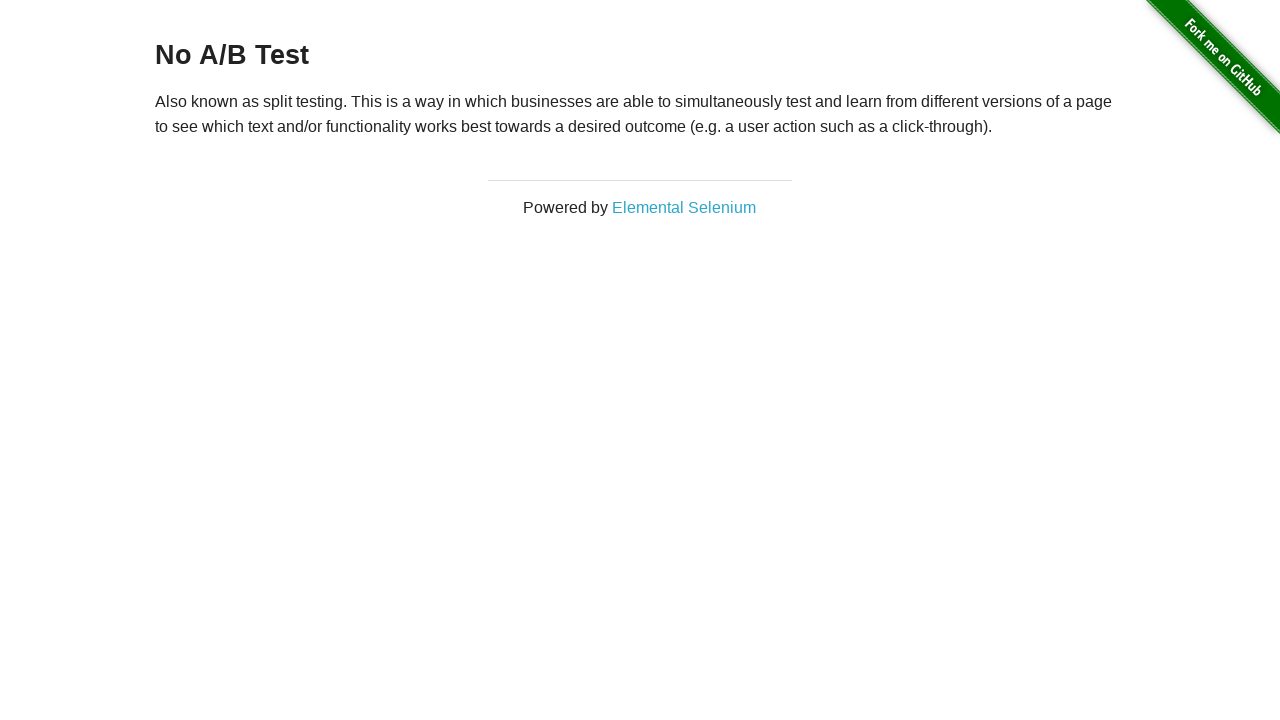

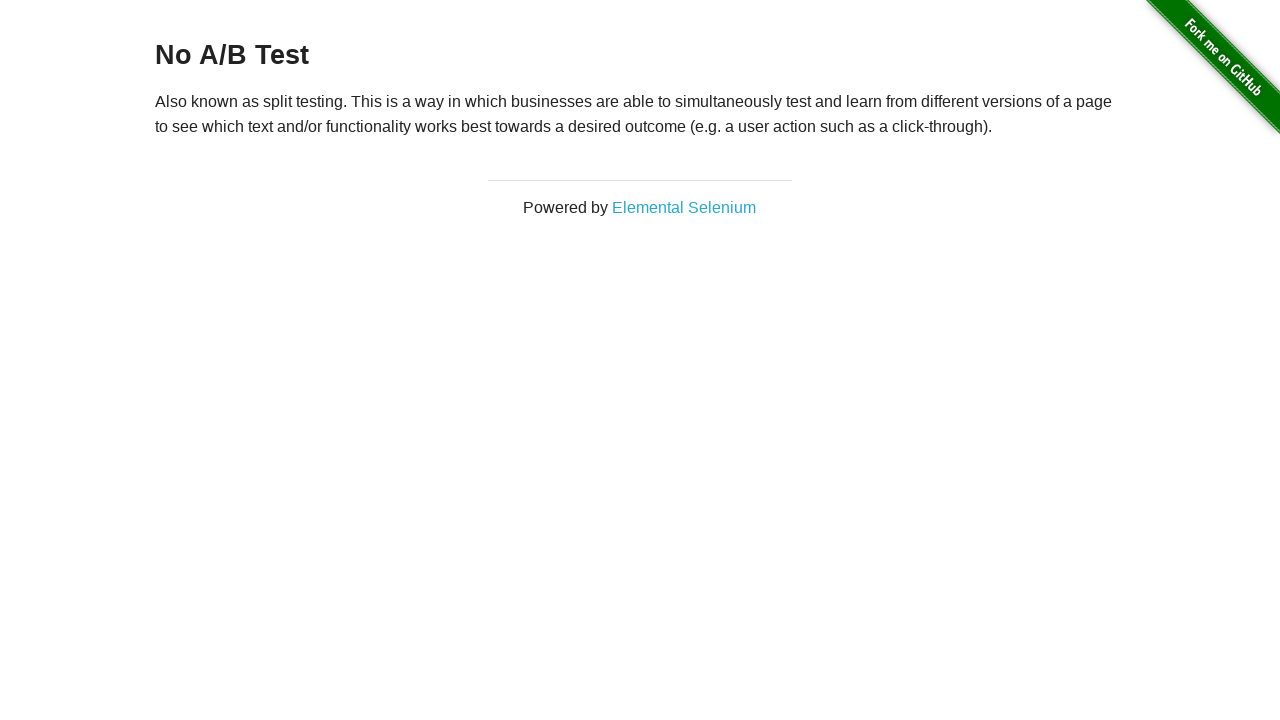